Navigates to the 99 Bottles of Beer website, clicks on Browse Languages menu, and verifies the table headers contain expected column names (Language, Author, Date, Comments, Rate)

Starting URL: http://www.99-bottles-of-beer.net/

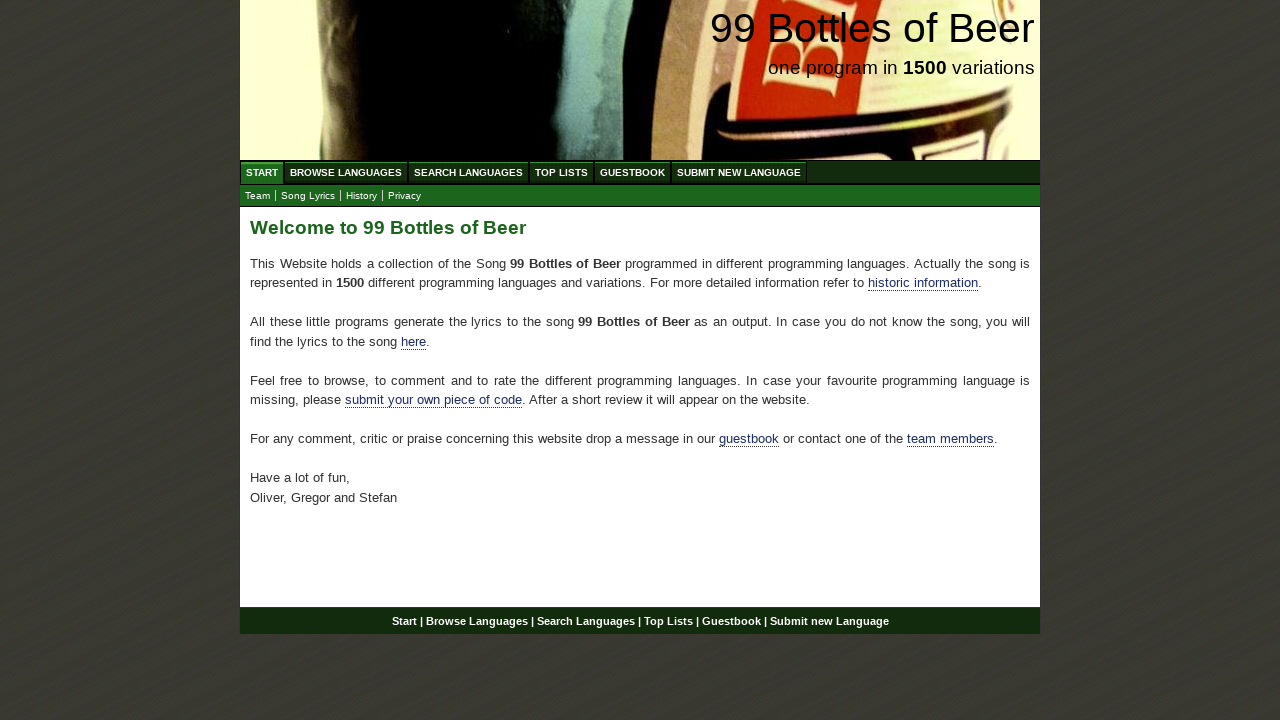

Clicked on Browse Languages menu at (346, 172) on text=Browse Languages
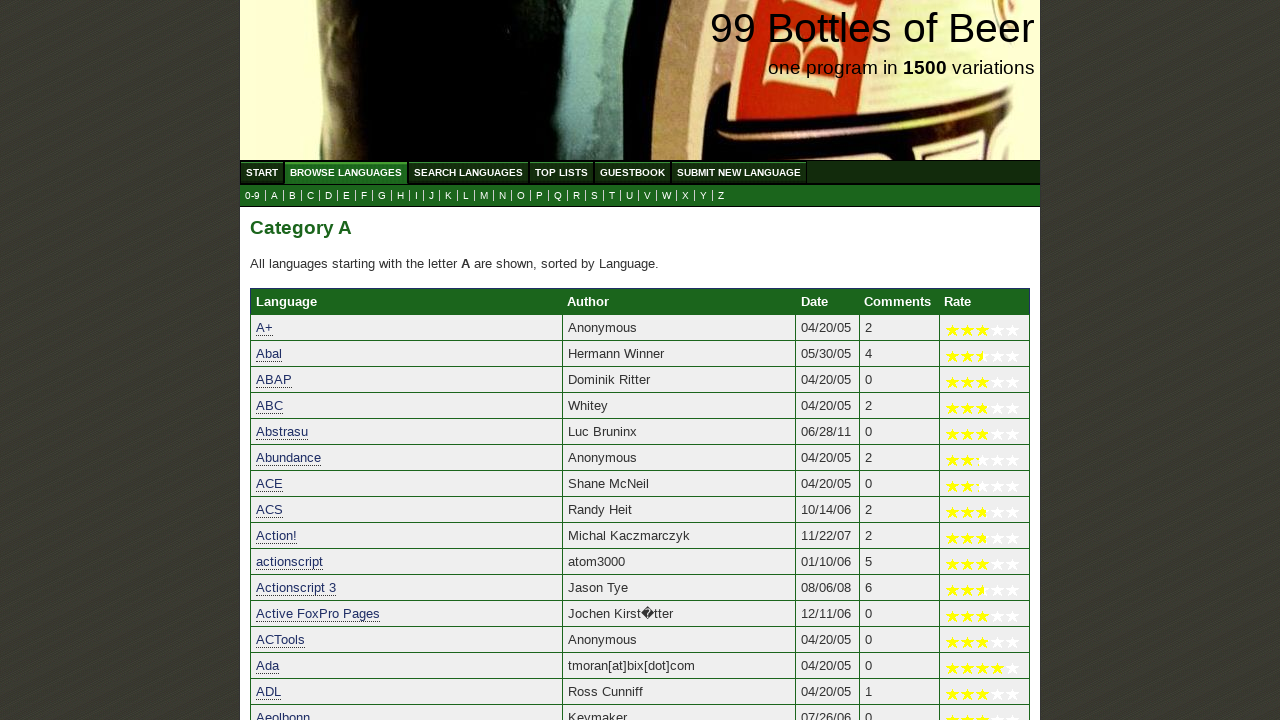

Table headers loaded and ready
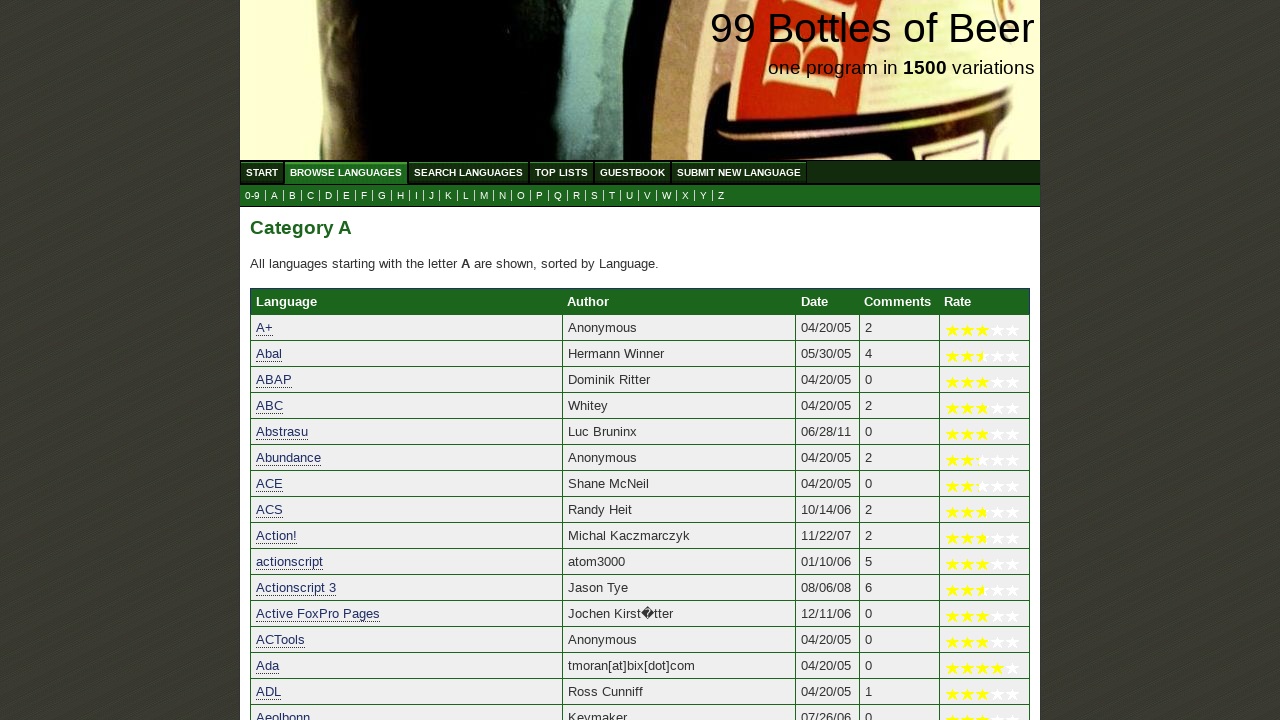

Retrieved all table header text contents
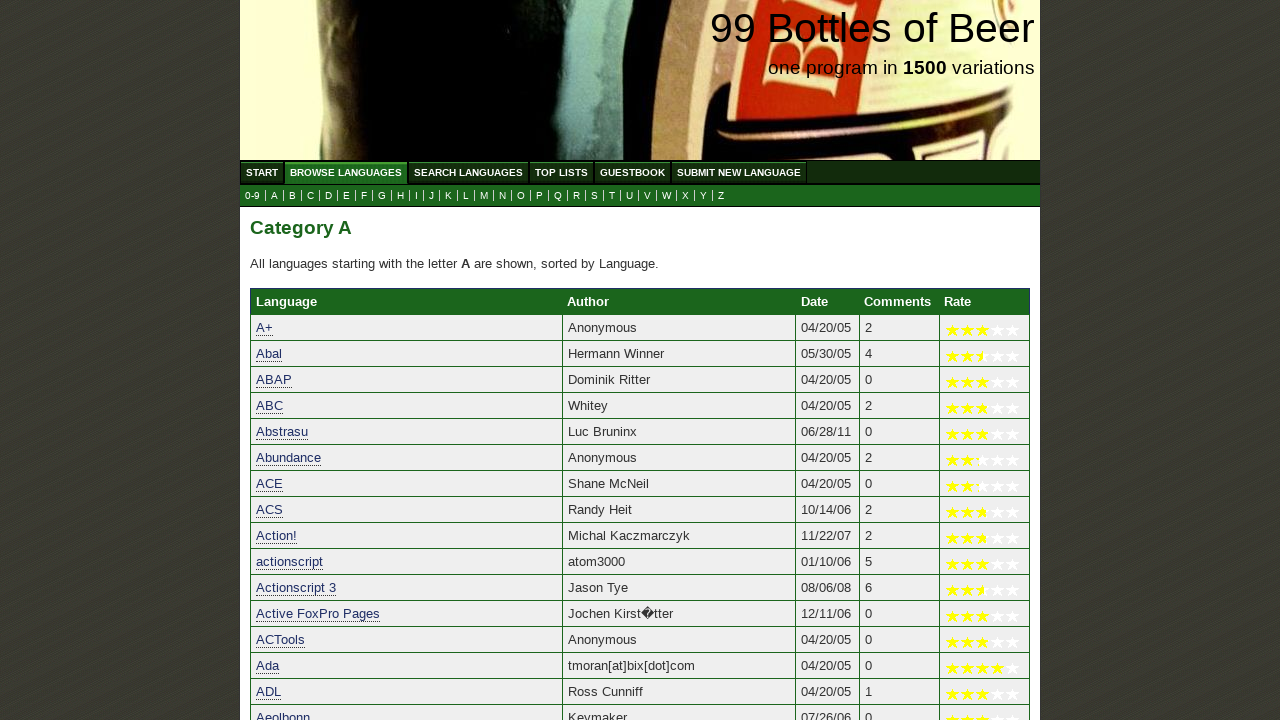

Joined header texts into single string
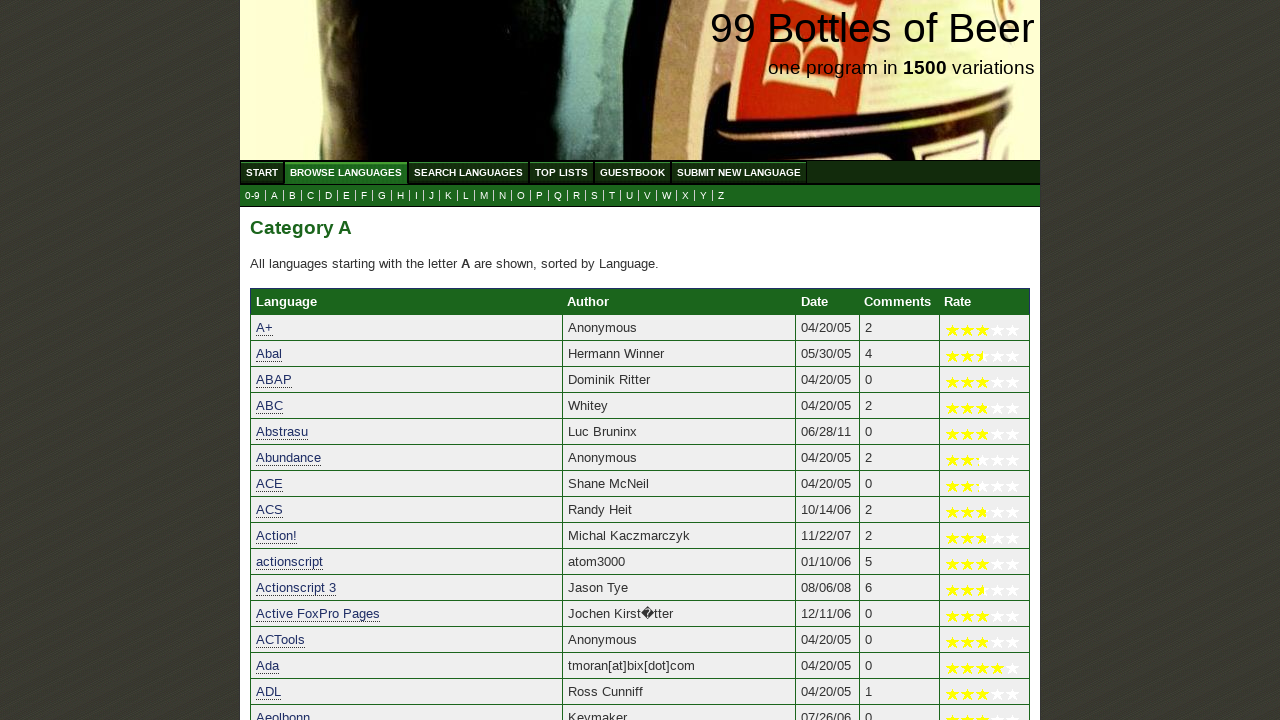

Verified table headers contain expected column names: Language, Author, Date, Comments, Rate
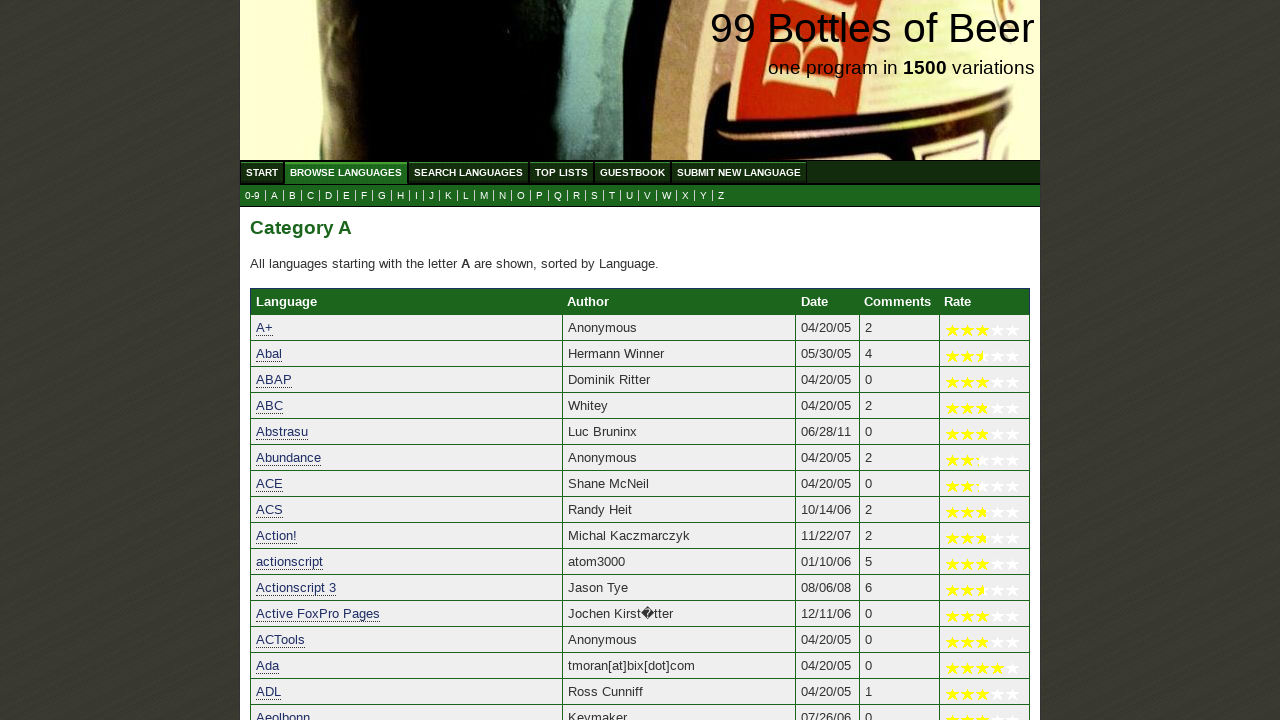

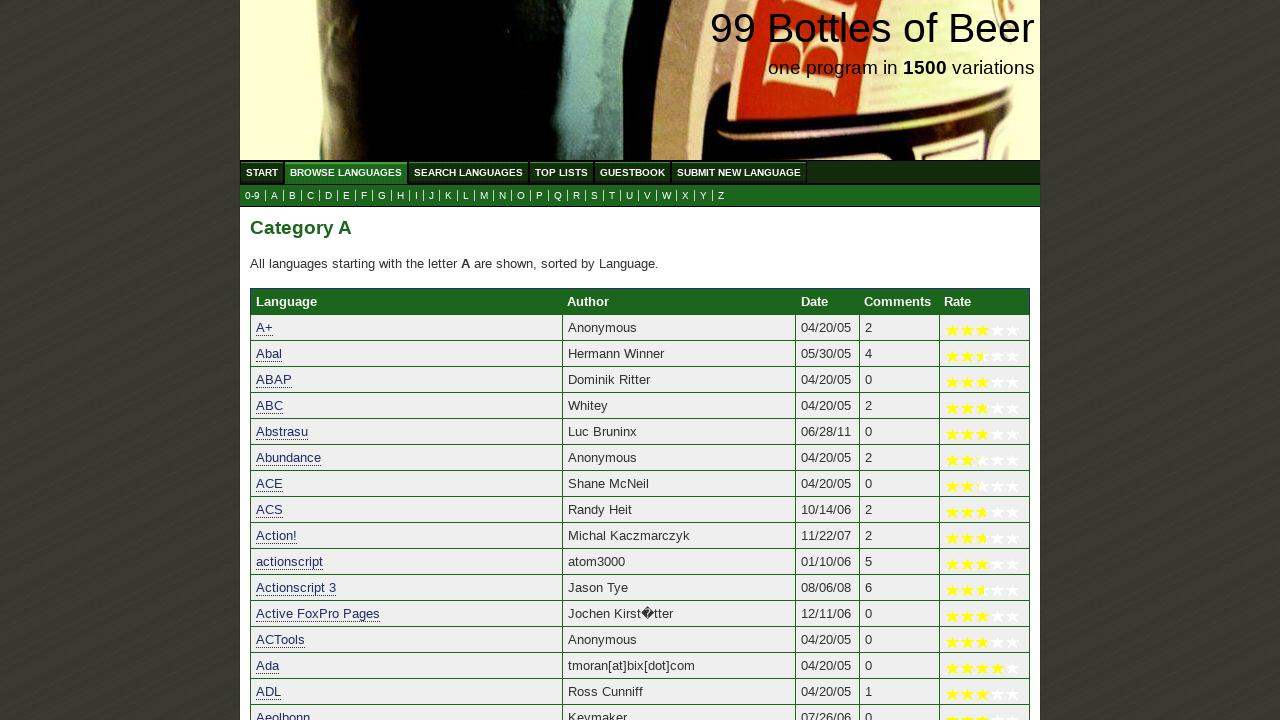